Tests username field validation with mixed case and special characters, length greater than 50.

Starting URL: https://buggy.justtestit.org/register

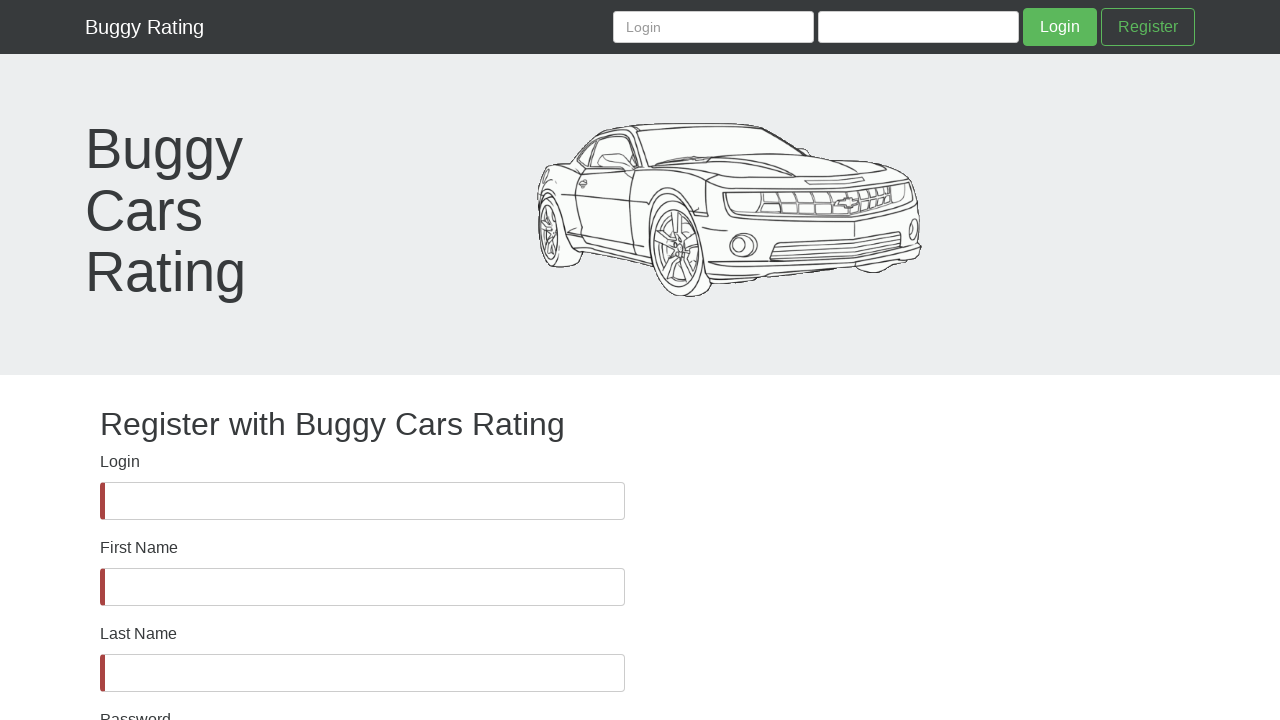

Username field is visible
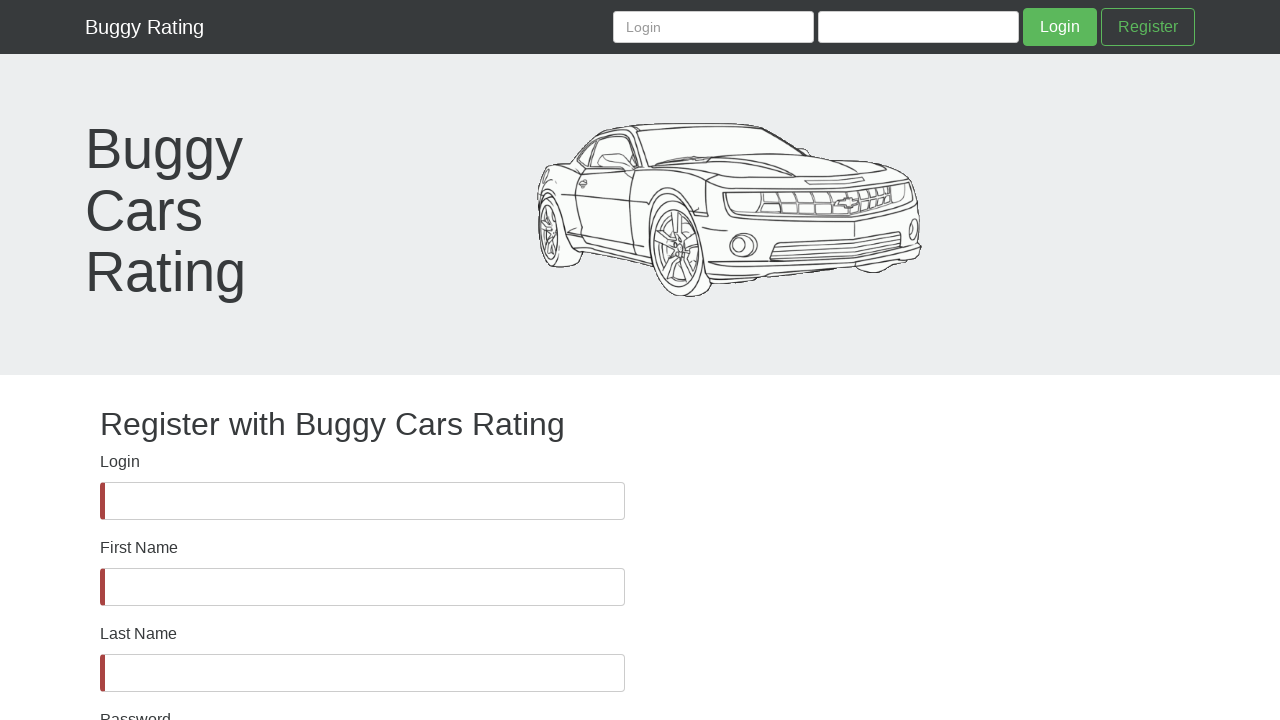

Filled username field with mixed case and special characters (length > 50) on #username
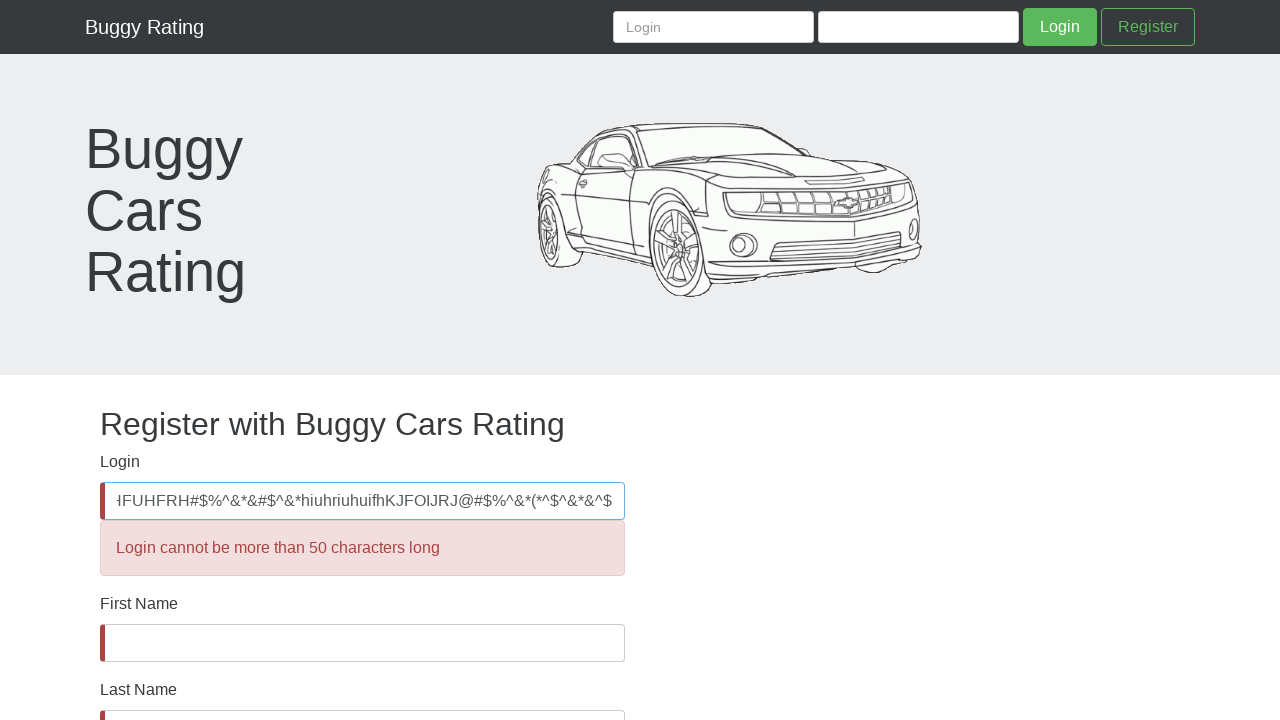

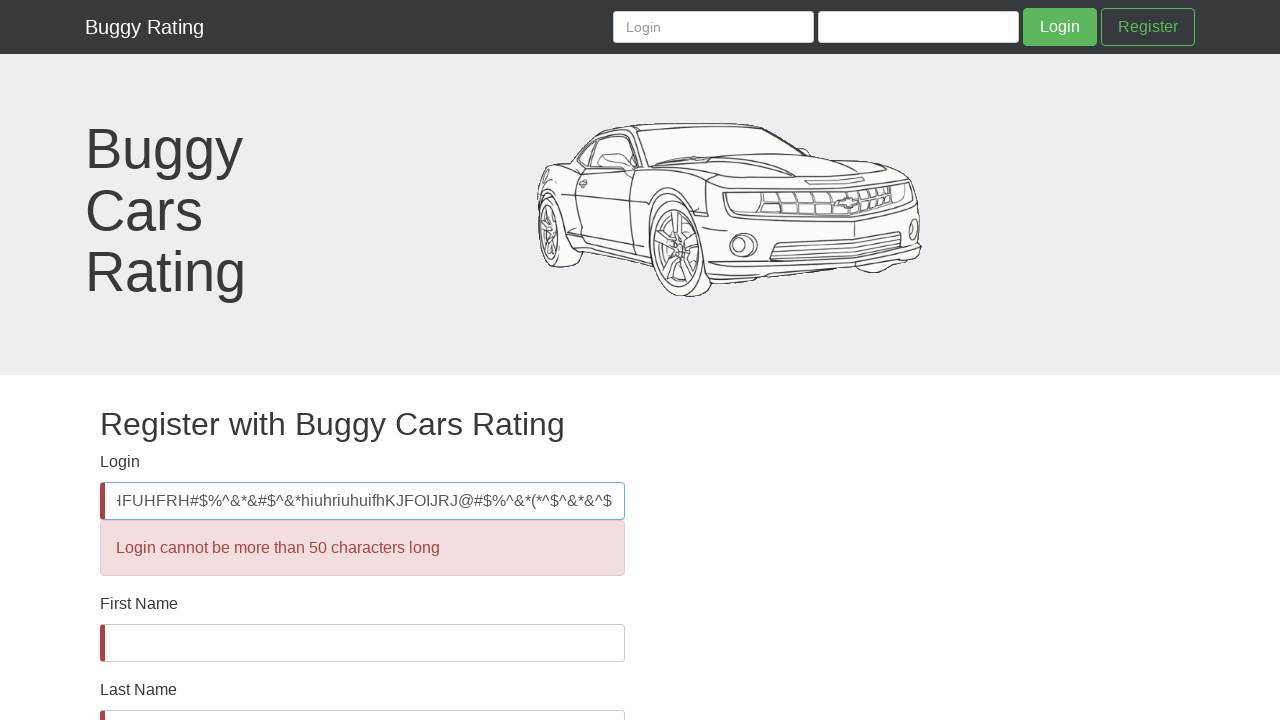